Tests the text box form on DemoQA by filling in all form fields (full name, email, current address, permanent address) with random test data and submitting the form.

Starting URL: https://demoqa.com/text-box

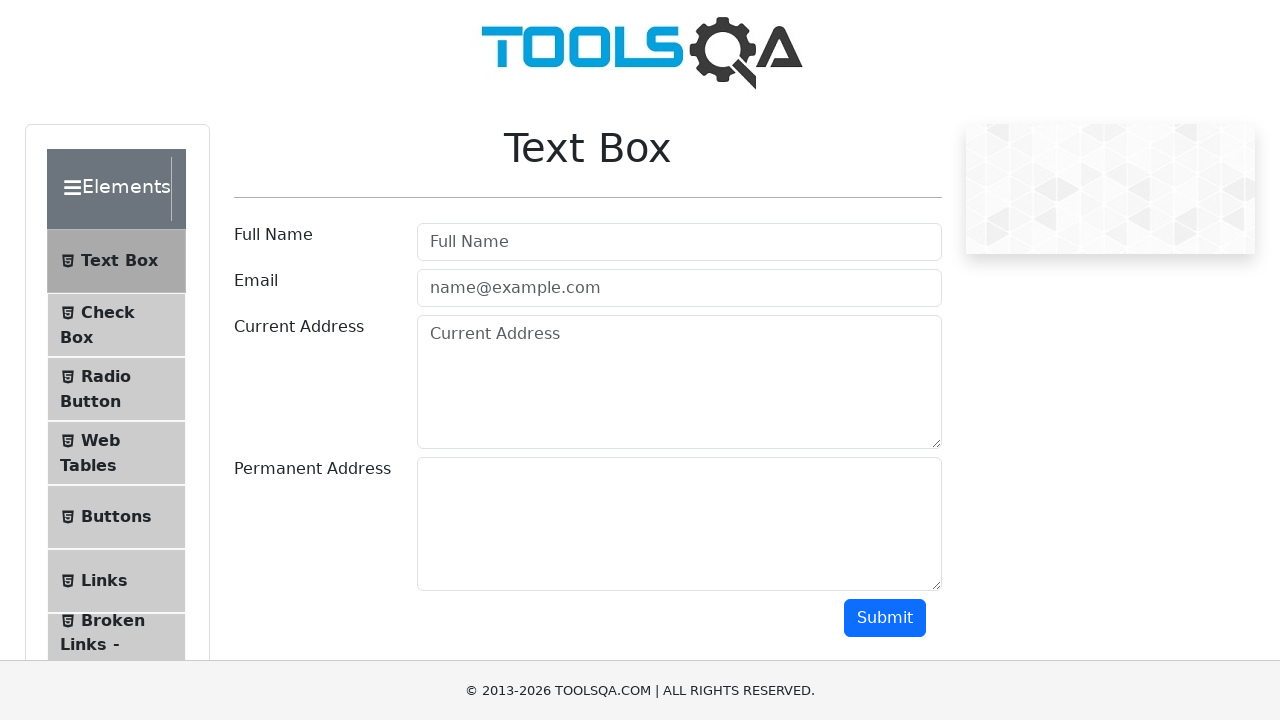

Filled Full Name field with 'John Martinez' on #userName
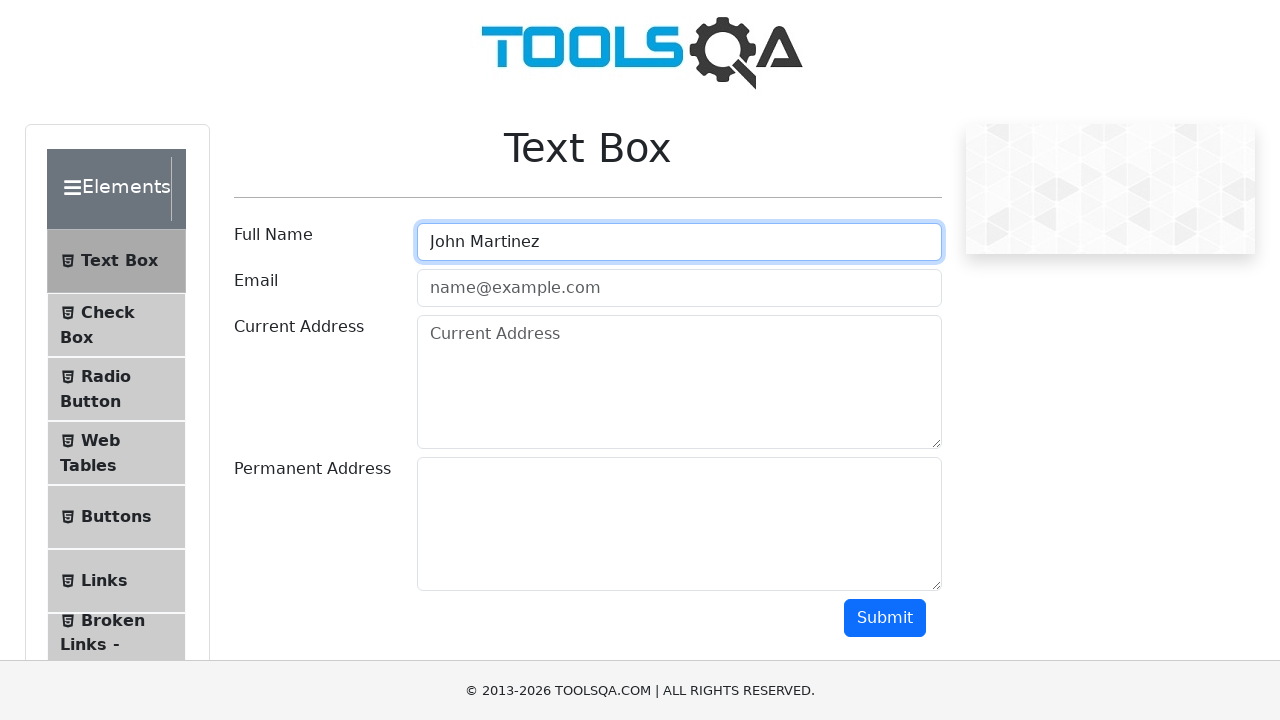

Filled Email field with 'john.martinez@testmail.com' on #userEmail
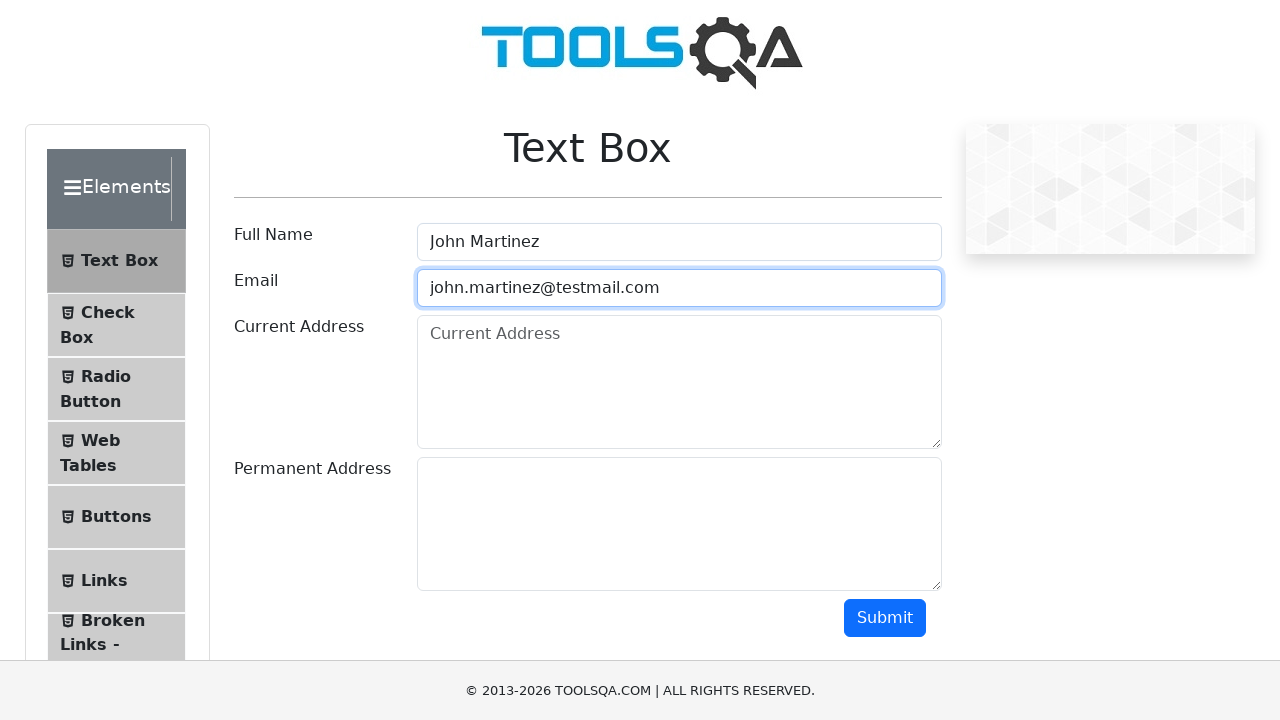

Filled Current Address field with '742 Evergreen Terrace, Springfield' on #currentAddress
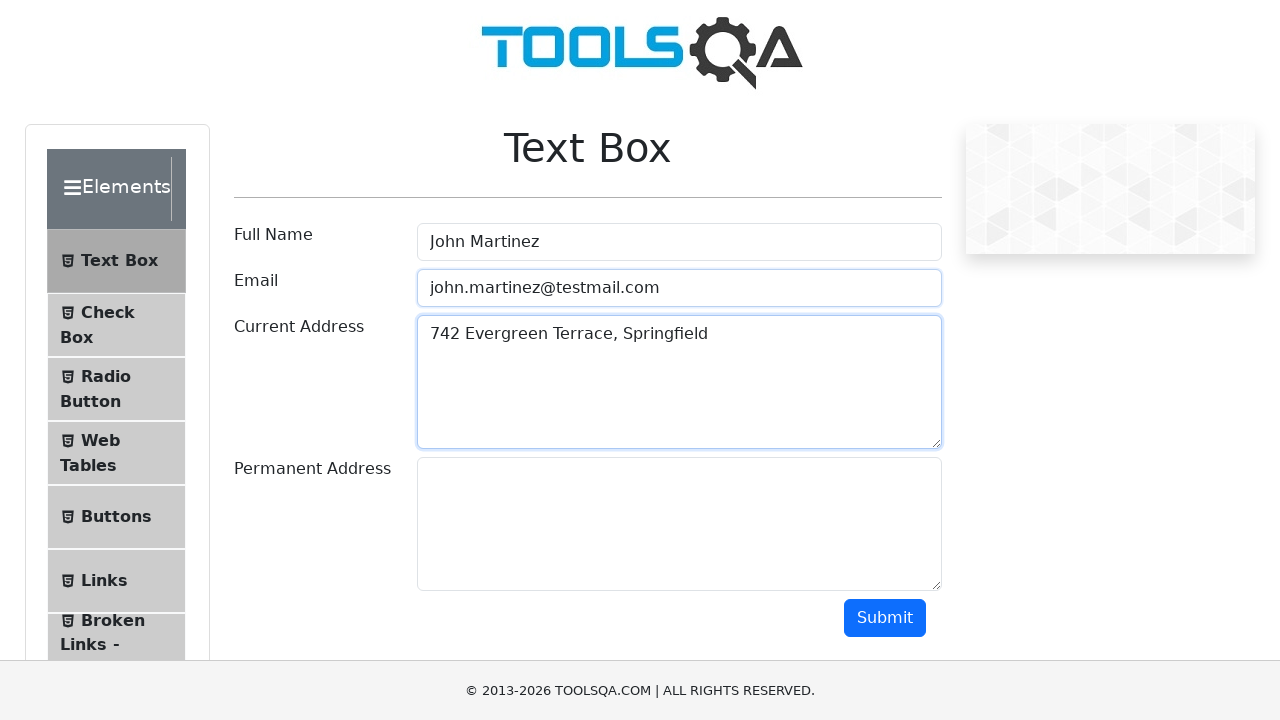

Filled Permanent Address field with '123 Main Street, New York, NY 10001' on #permanentAddress
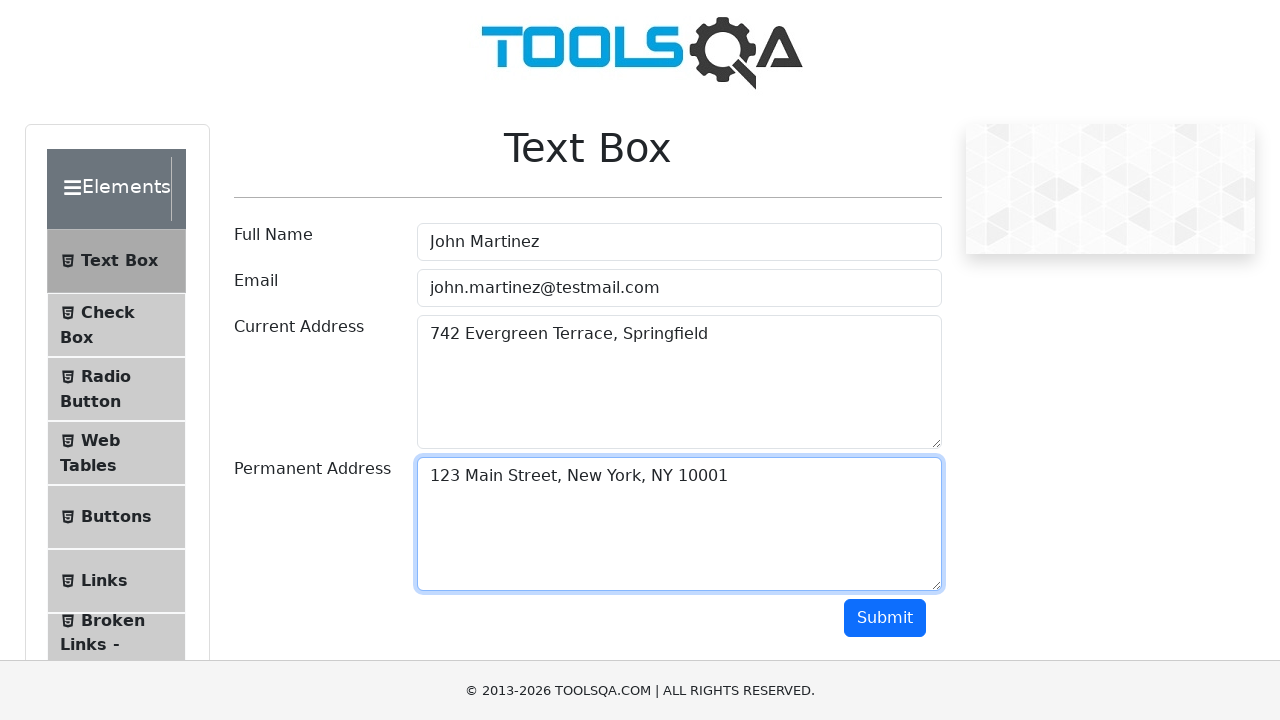

Clicked Submit button to submit the form at (885, 618) on #submit
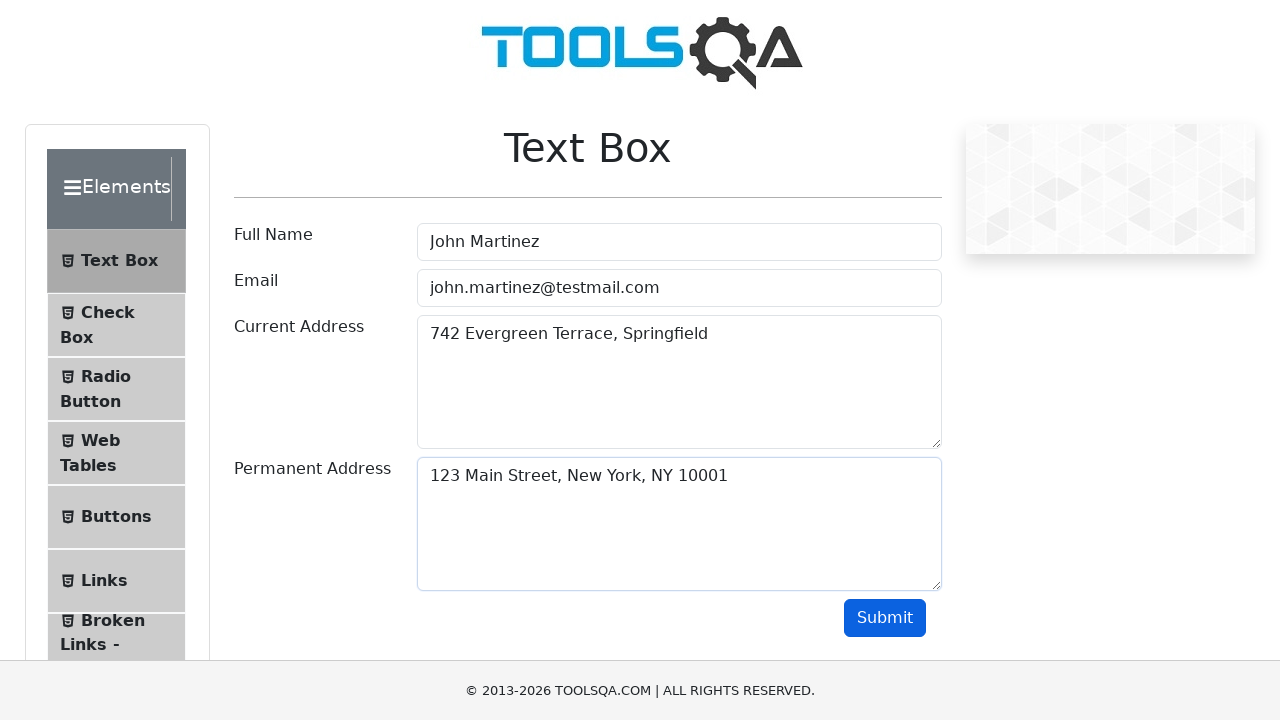

Form submission output appeared on the page
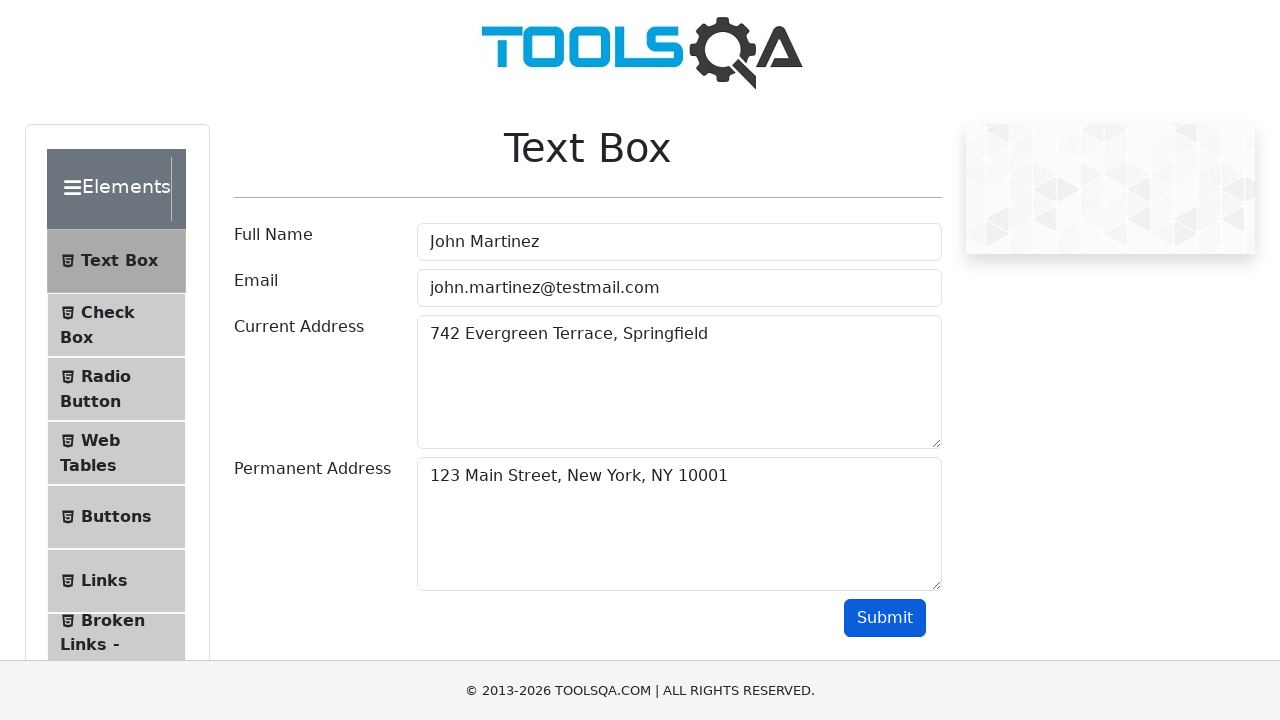

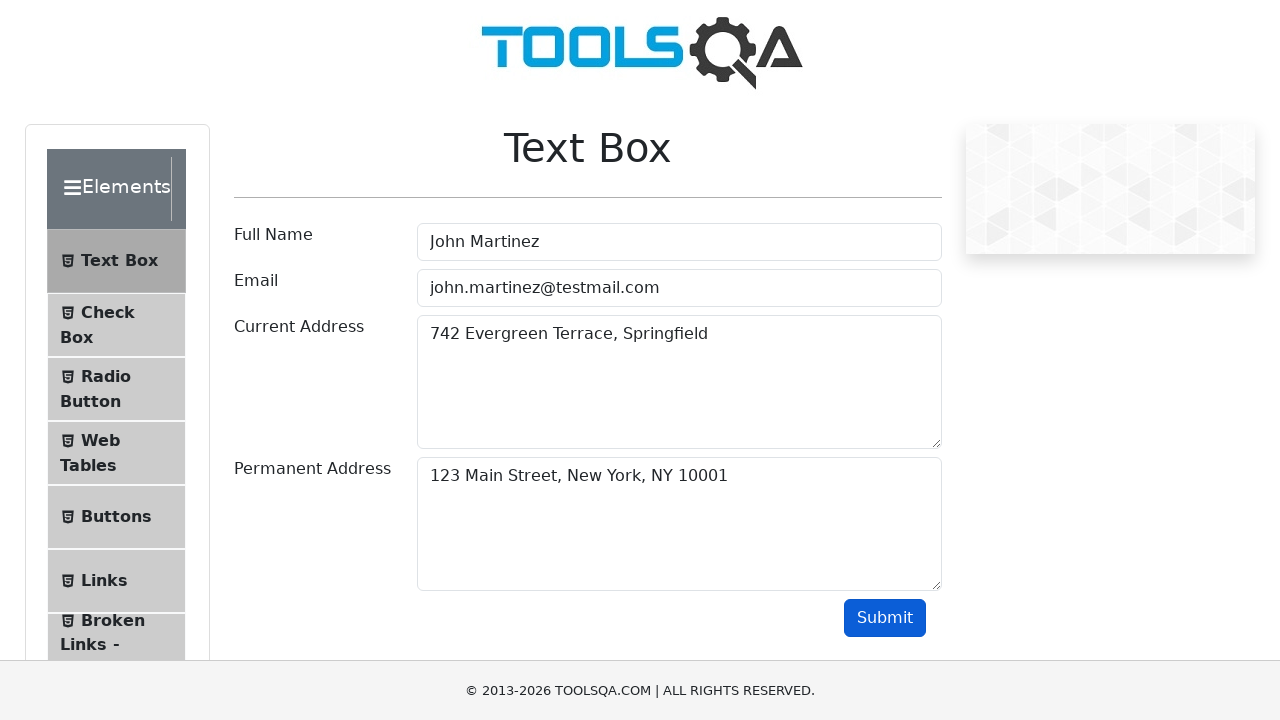